Navigates to My Account page via nav menu and verifies input field types and checkbox state

Starting URL: https://cms.demo.katalon.com

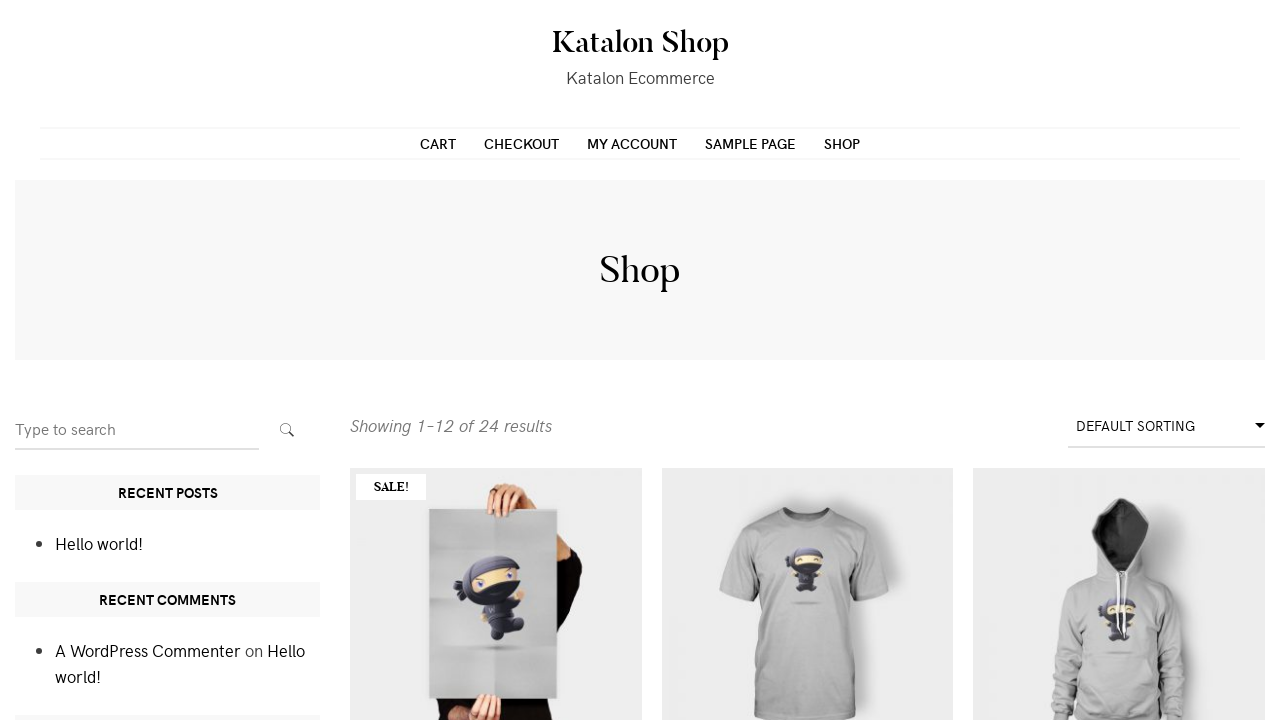

Clicked on My Account link in navigation menu at (632, 143) on xpath=//*[@class=' nav-menu']/li[3]/a
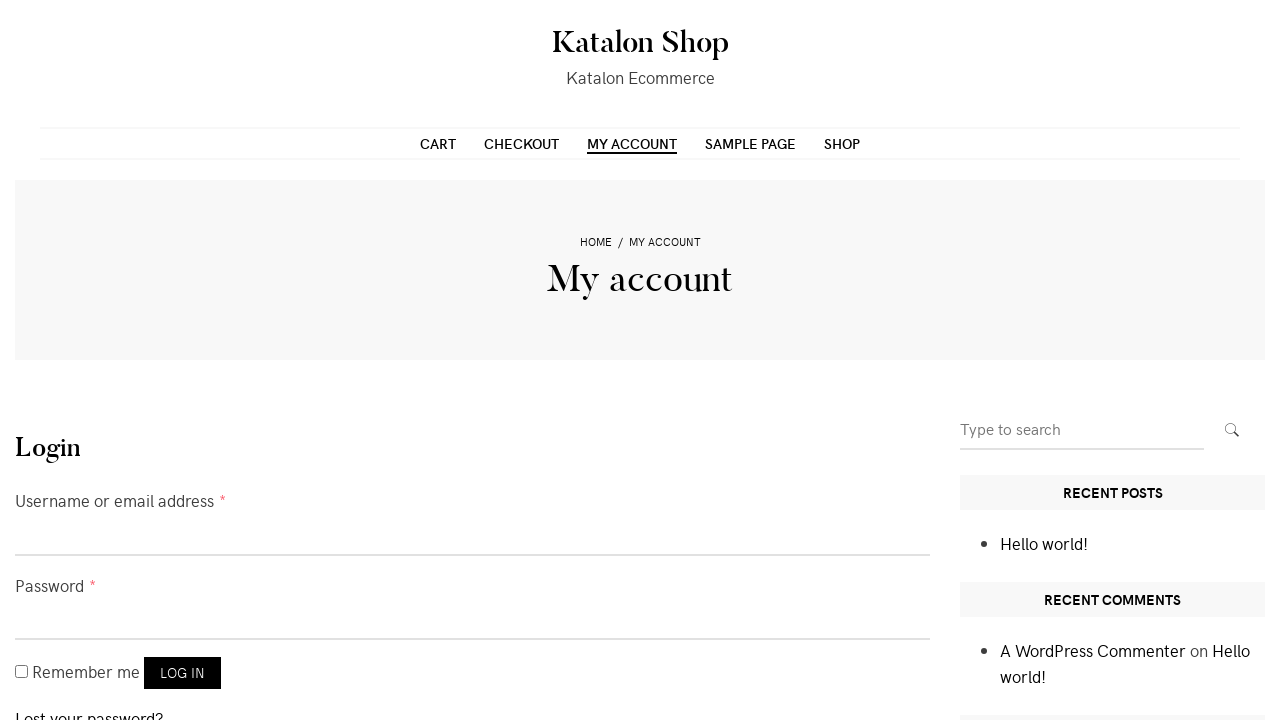

Retrieved username field type attribute
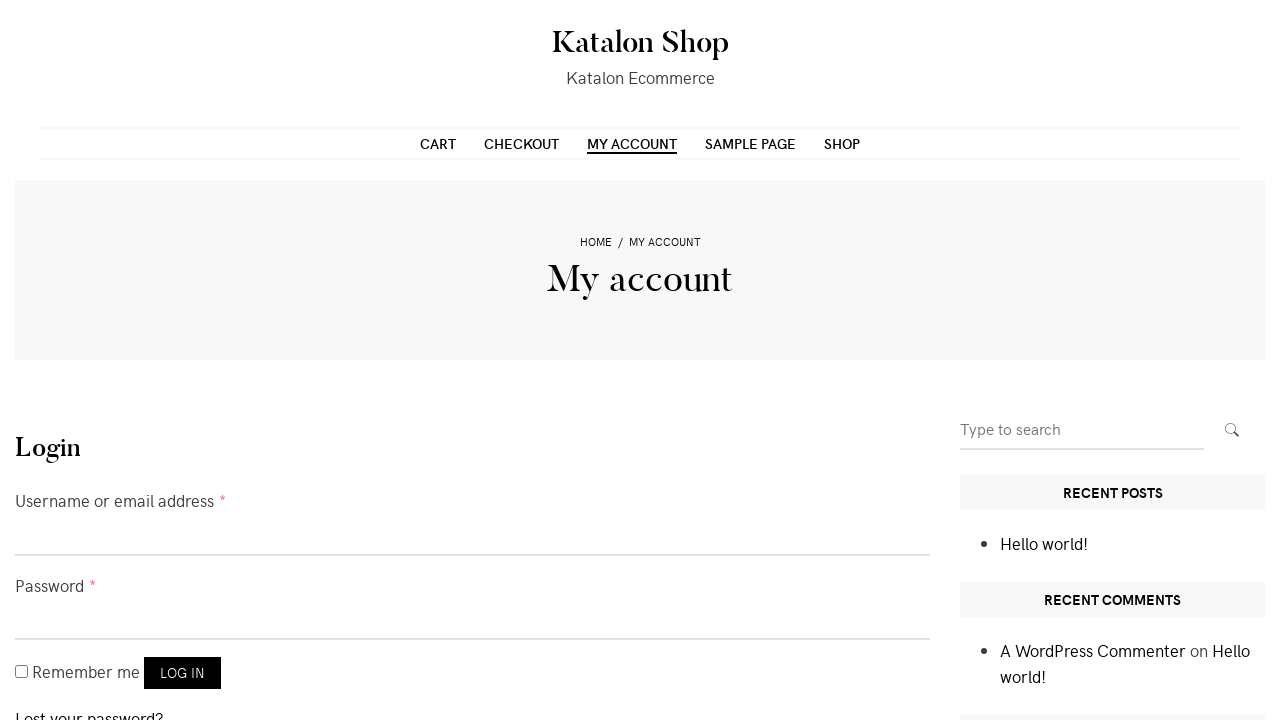

Verified username field type is 'text'
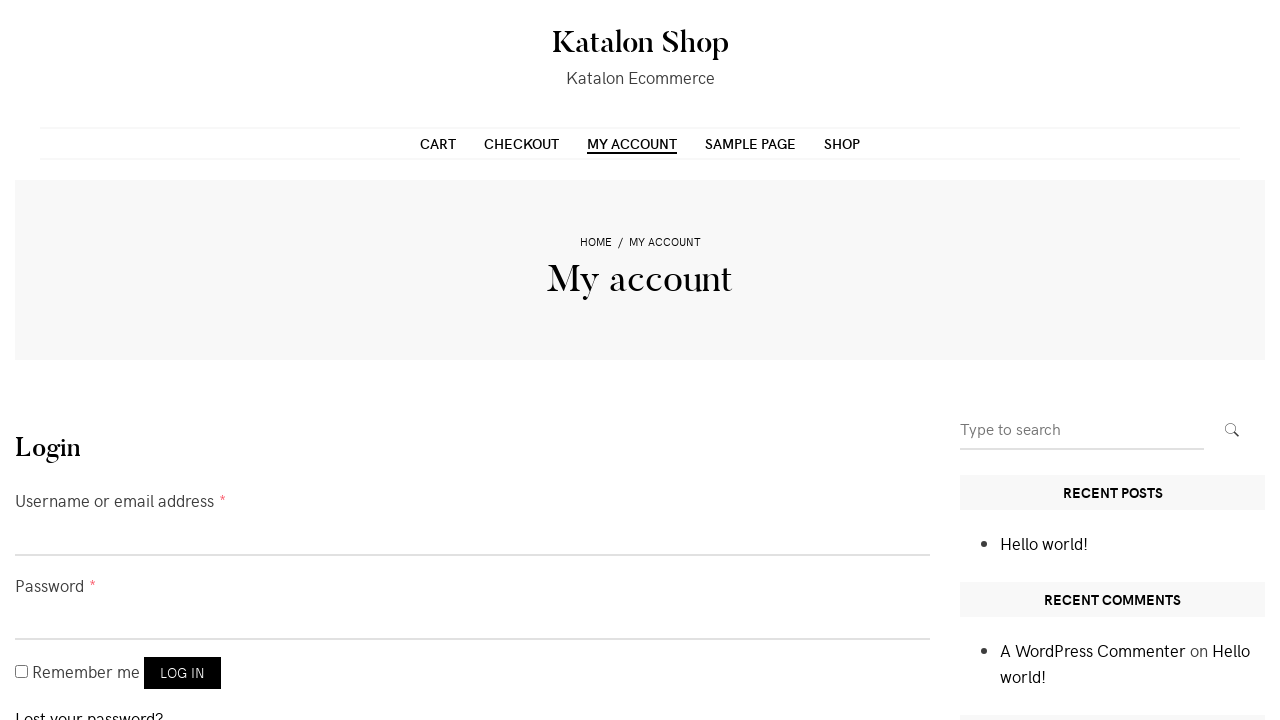

Retrieved password field type attribute
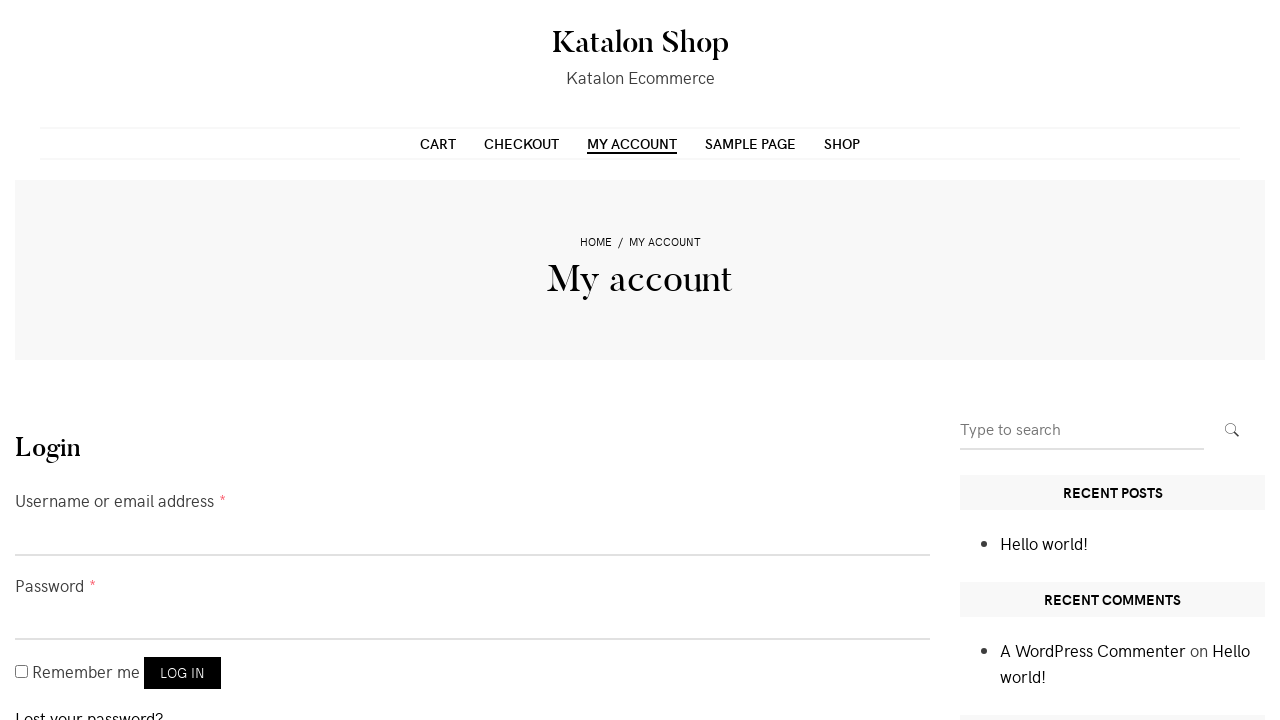

Verified password field type is 'password'
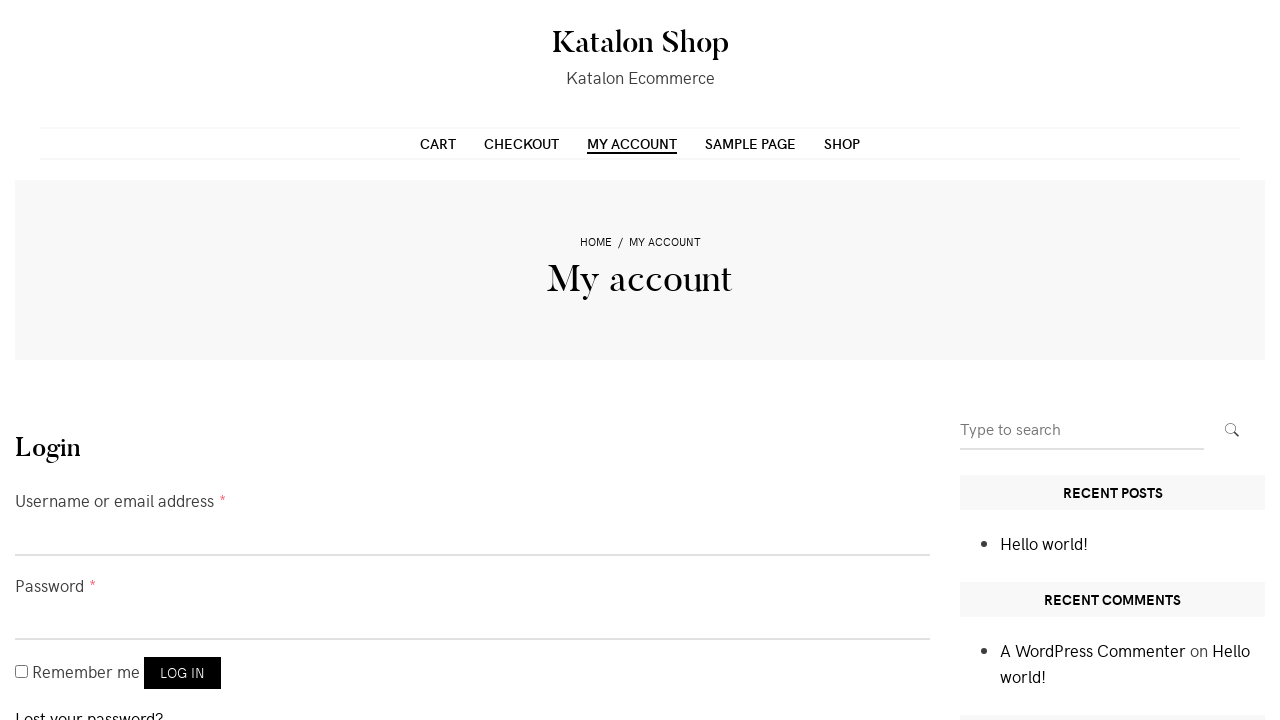

Retrieved remember me checkbox type attribute
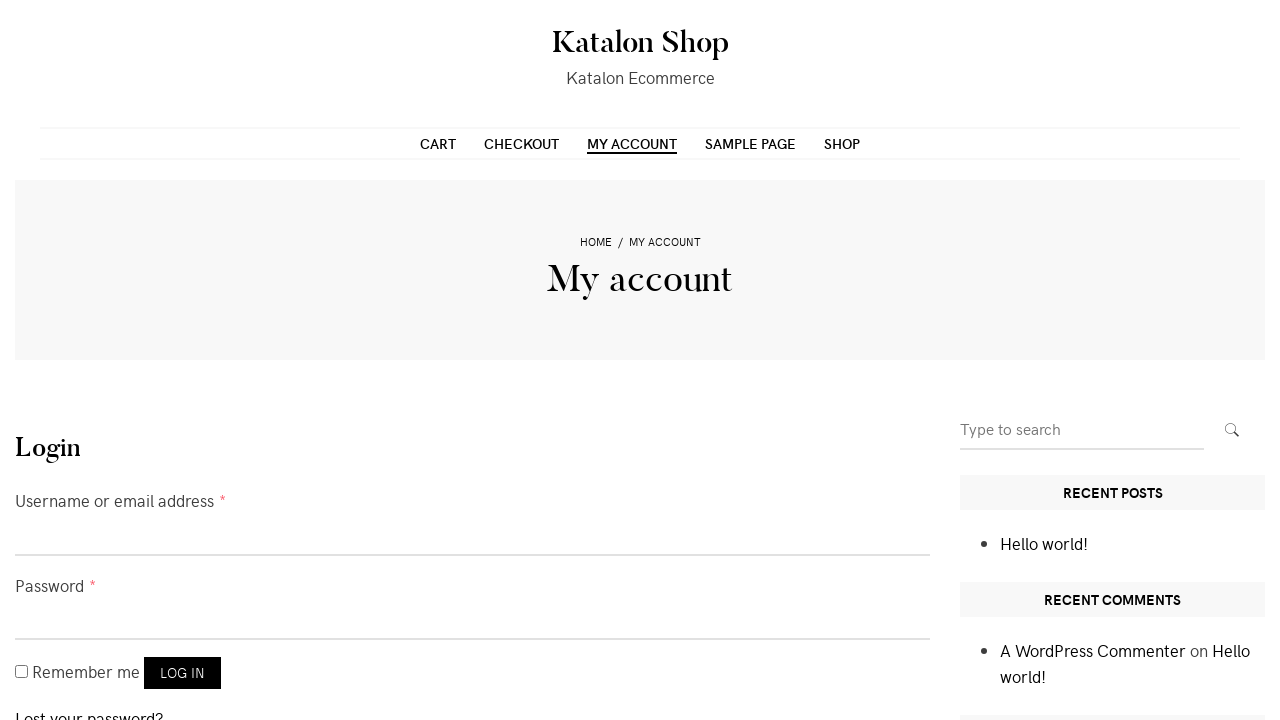

Verified remember me checkbox type is 'checkbox'
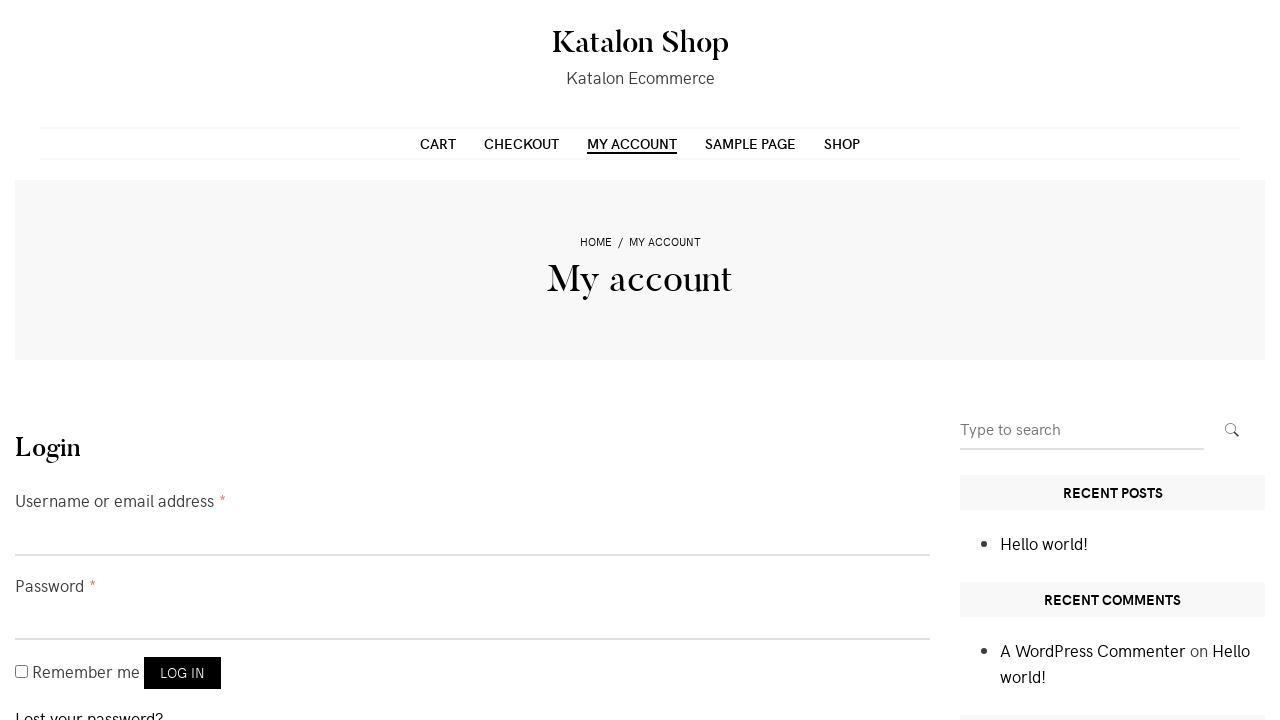

Located remember me checkbox element
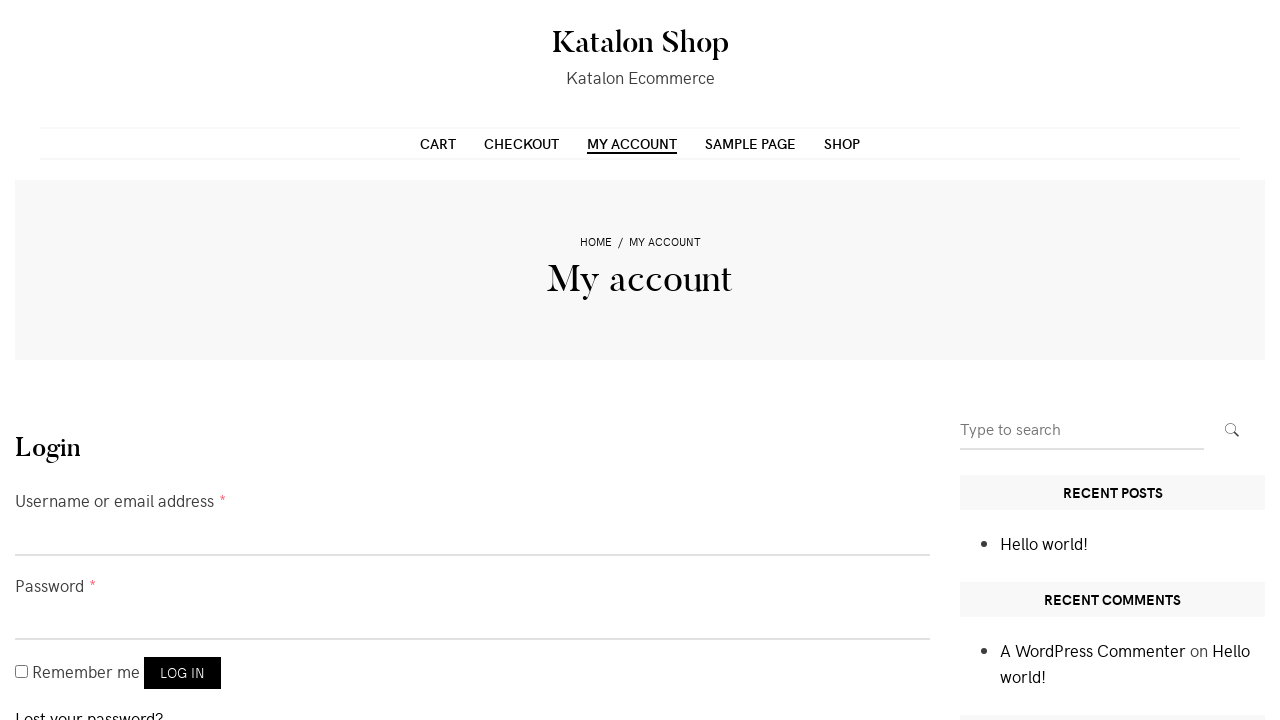

Checked if remember me checkbox is checked
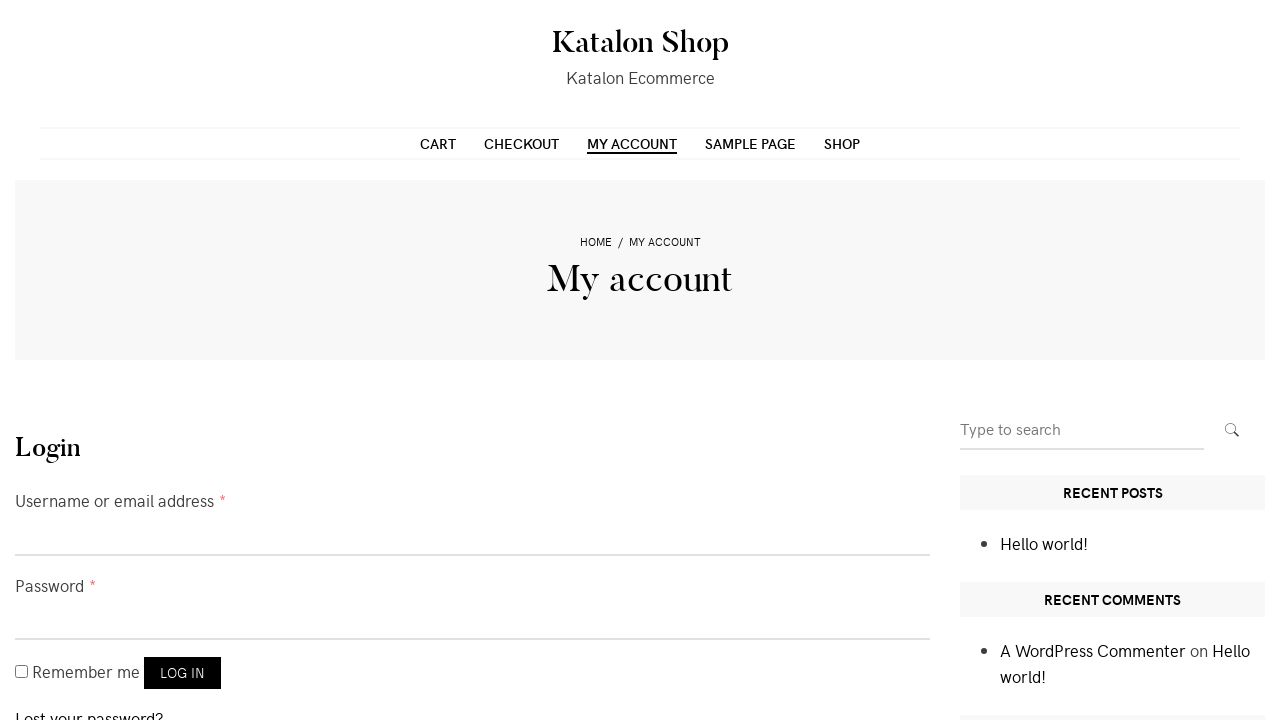

Verified remember me checkbox is not checked
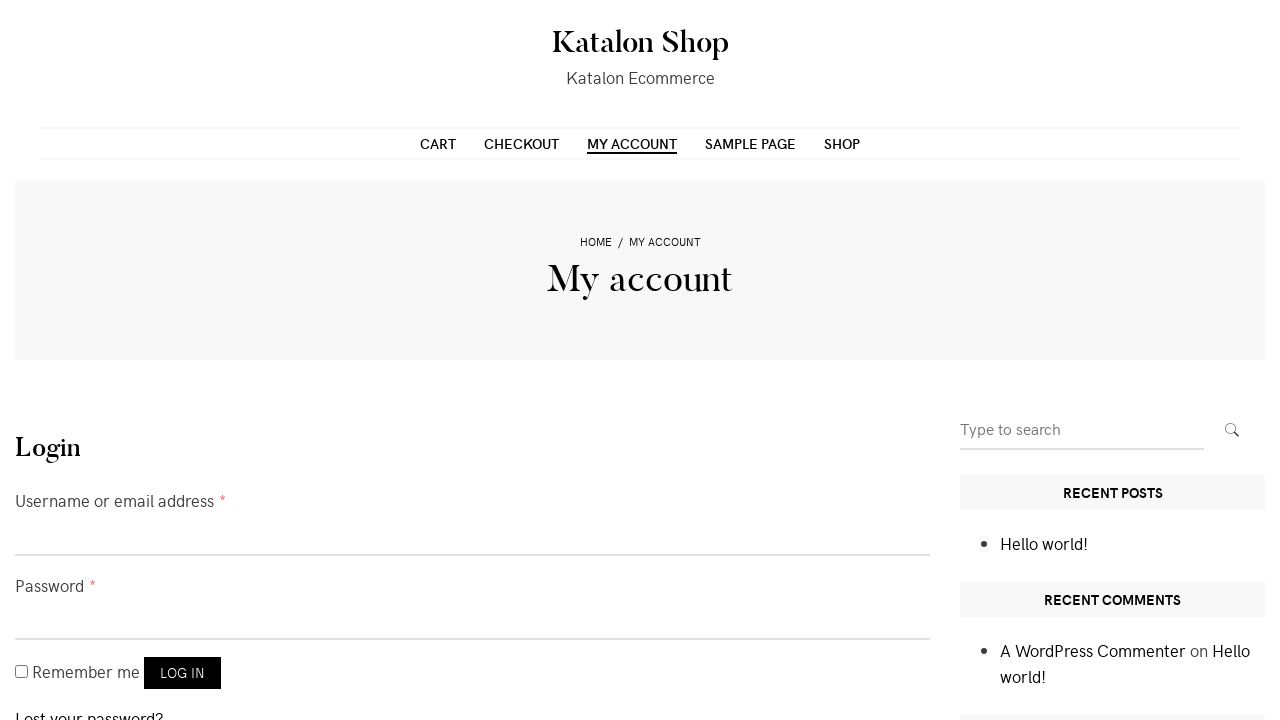

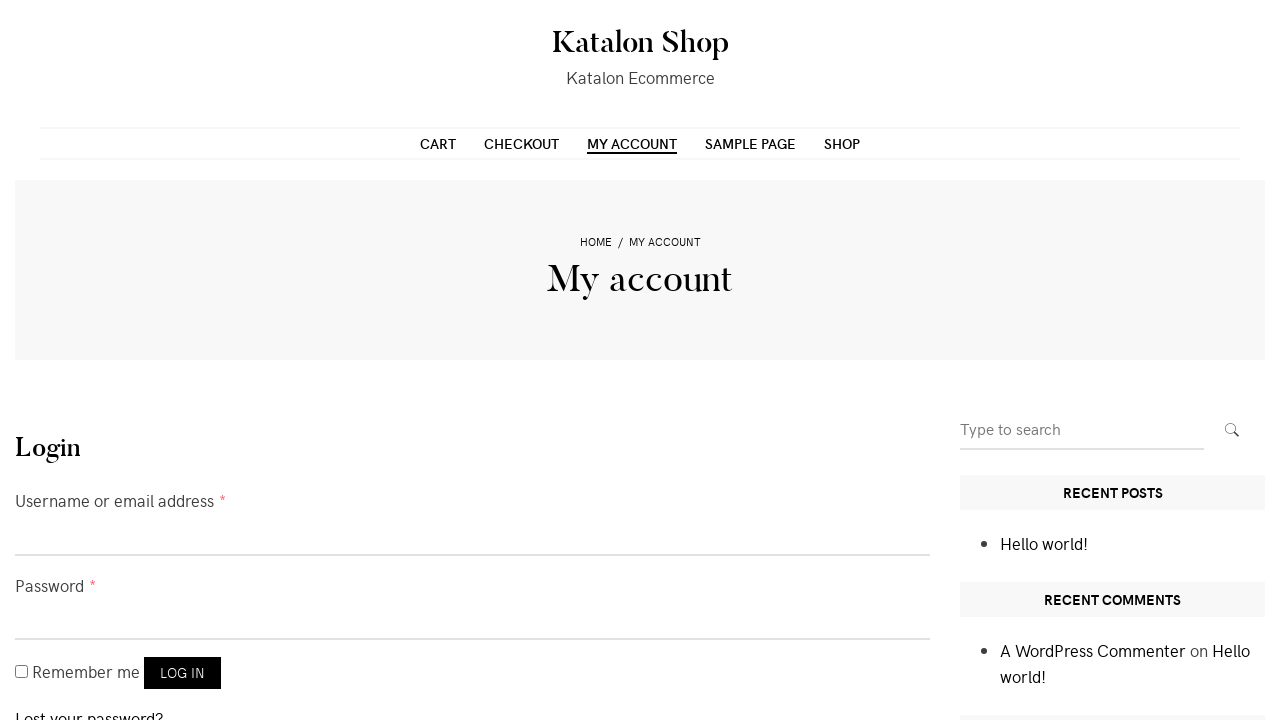